Tests Yandex social media button click in authentication modal

Starting URL: https://moigektar.ru

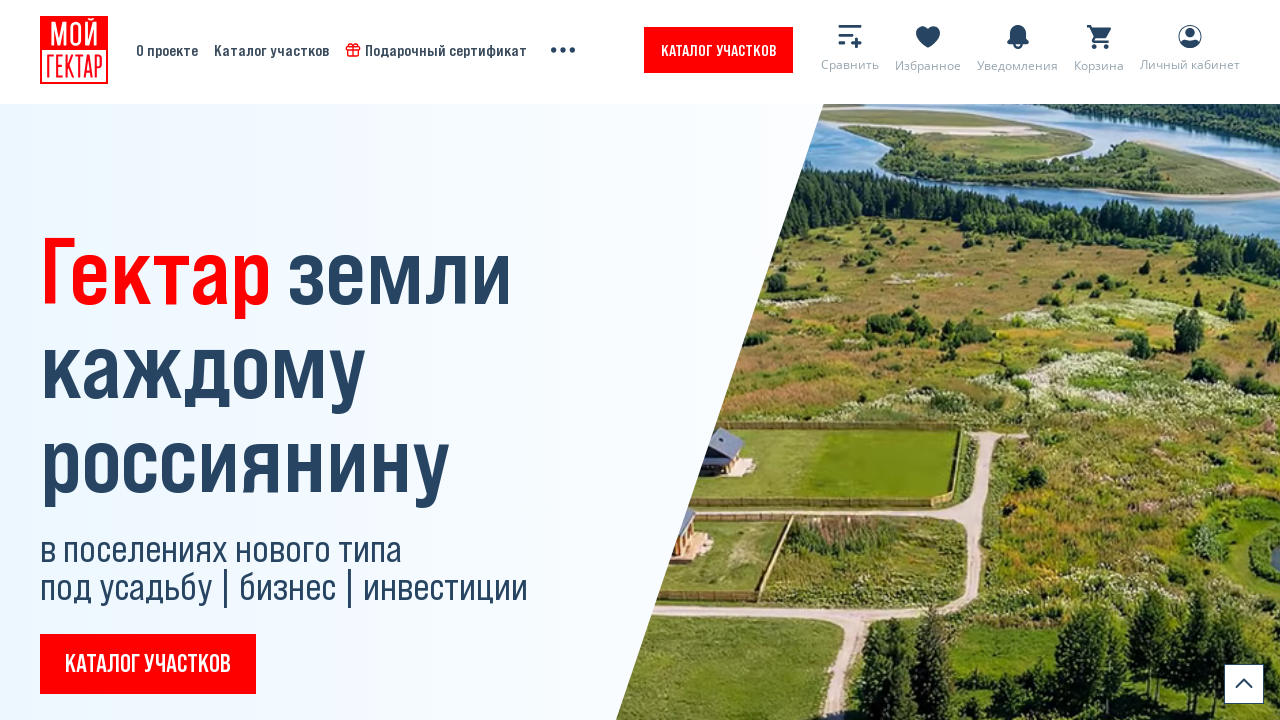

Clicked to open authentication modal at (842, 50) on (//*[@href="#modal-auth-lk"])[1]
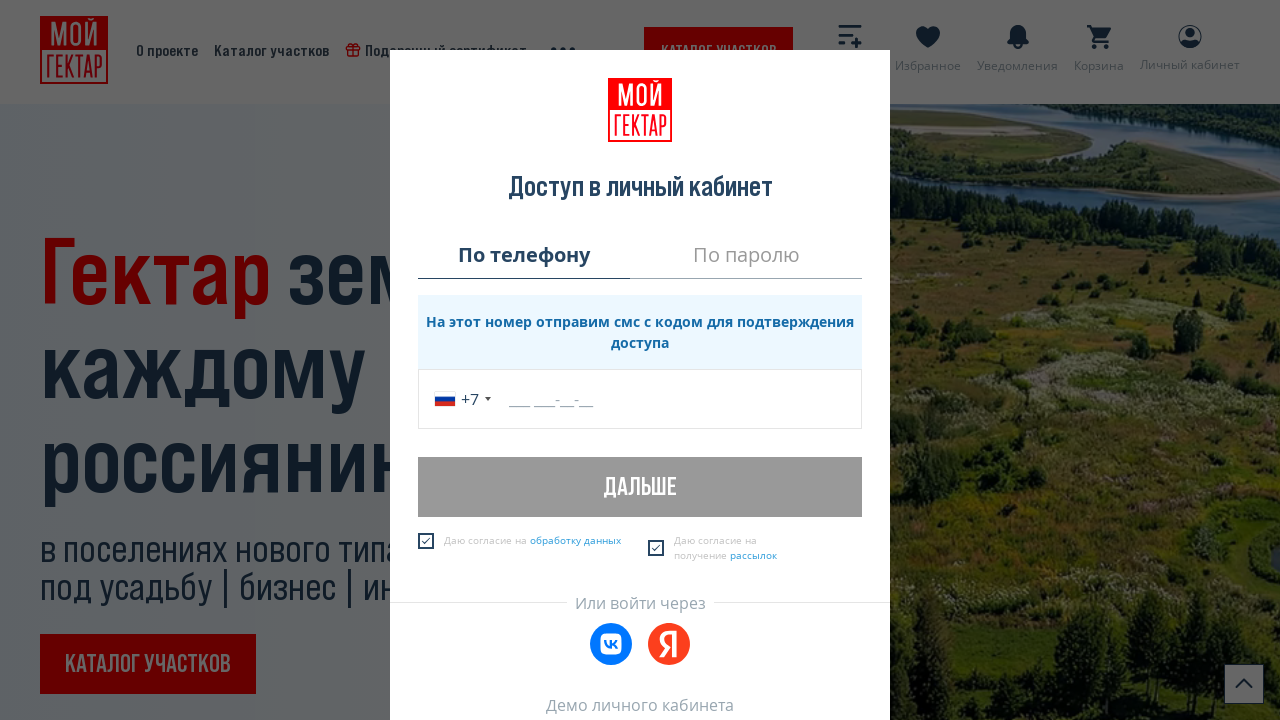

Clicked Yandex social media authentication button at (669, 644) on .js-analytics-ya-auth-button-click
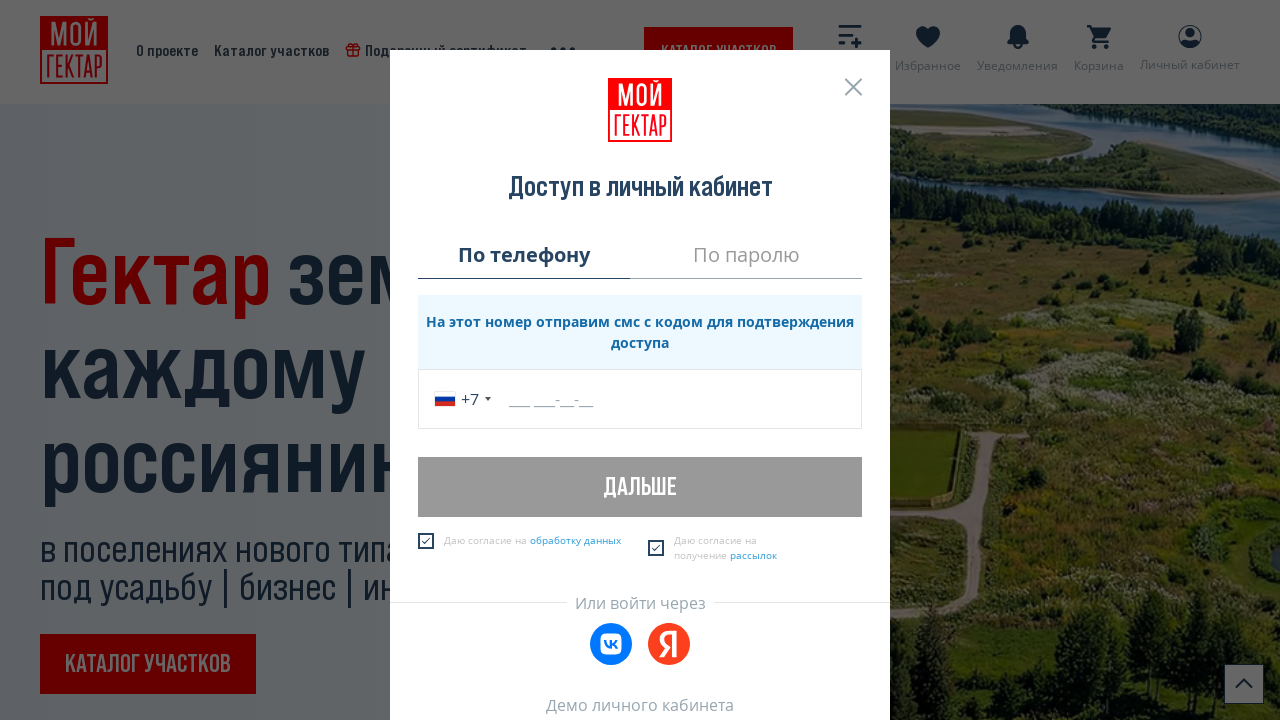

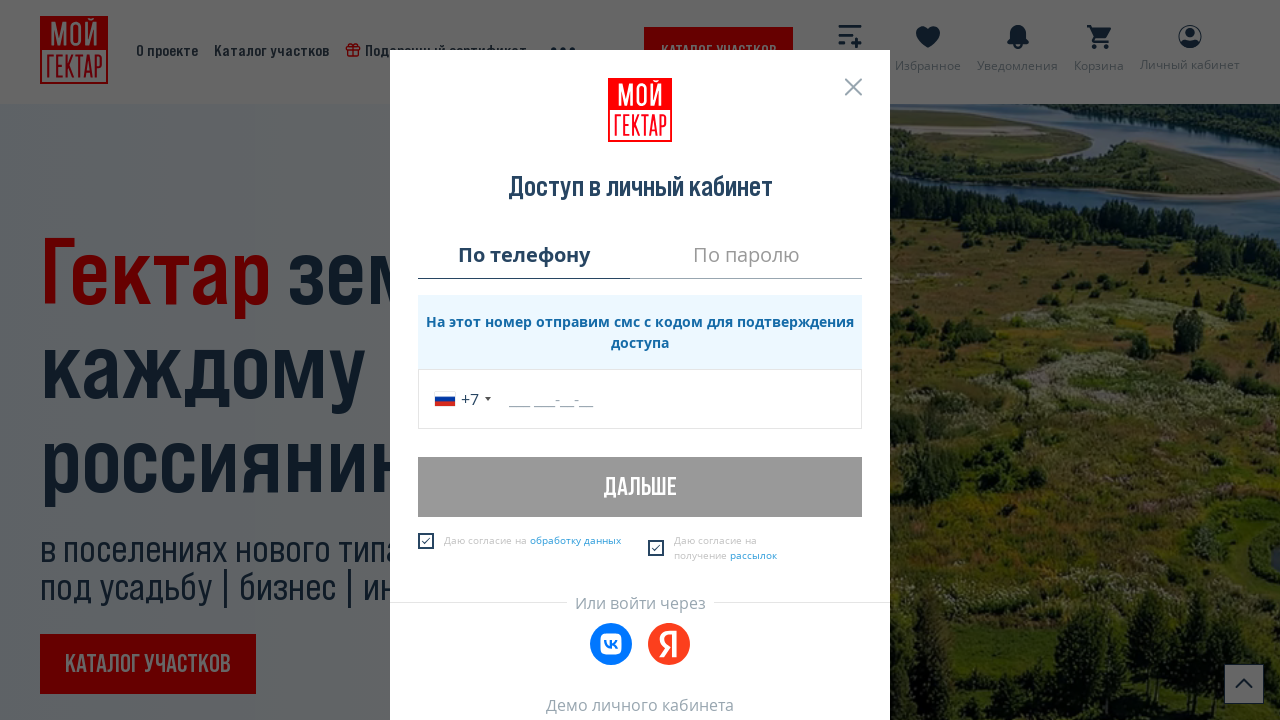